Waits for price to reach $100, clicks book button, solves a math problem and submits the answer

Starting URL: http://suninjuly.github.io/explicit_wait2.html

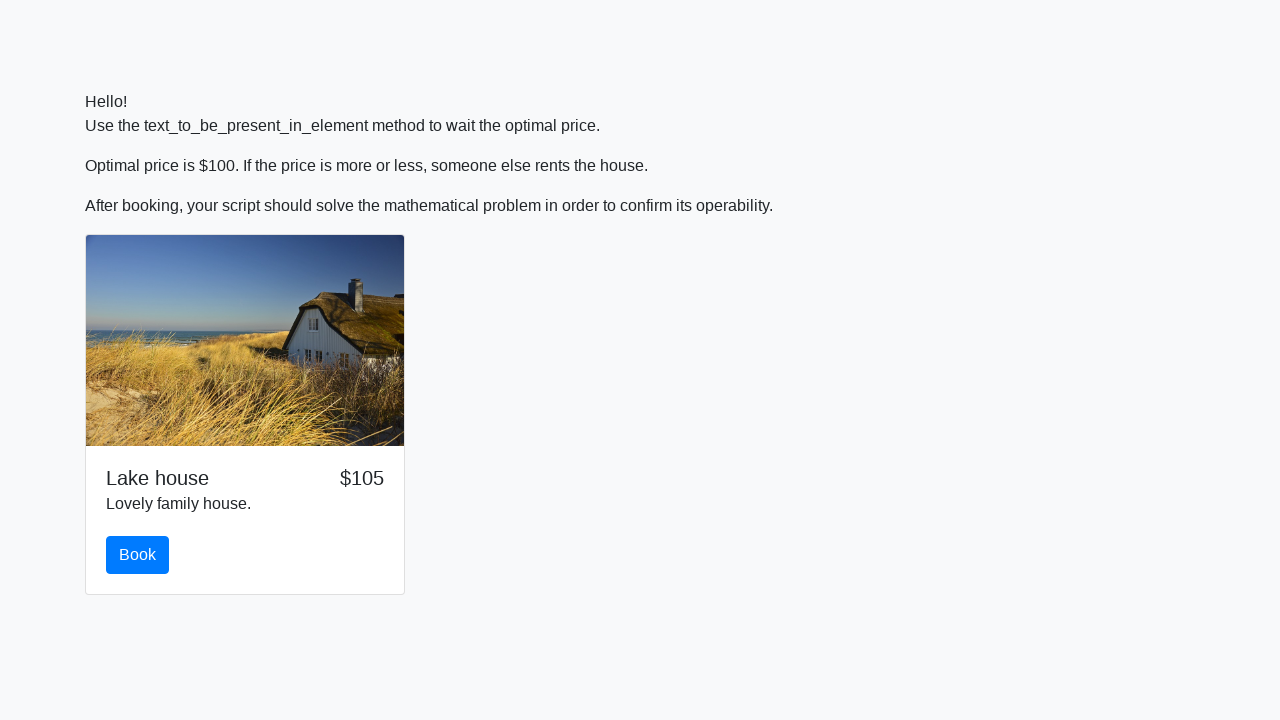

Waited for price to reach $100
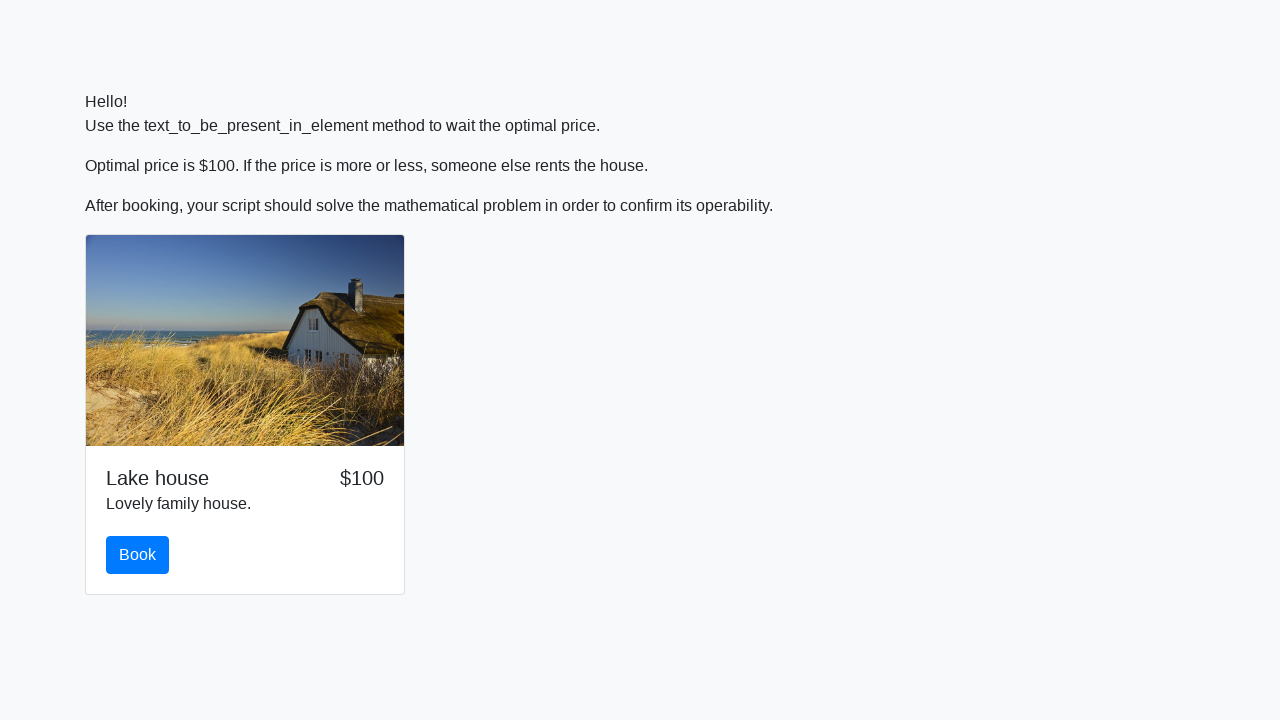

Clicked the book button at (138, 555) on button
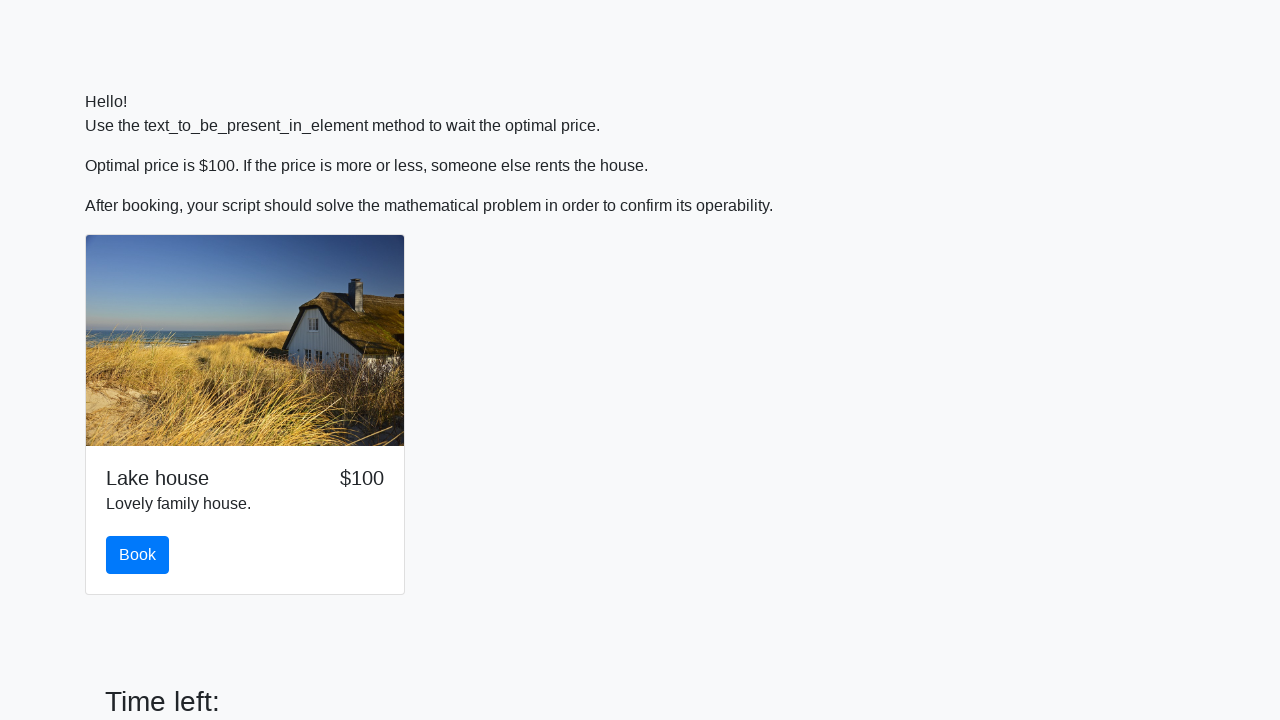

Retrieved value from input_value field for calculation
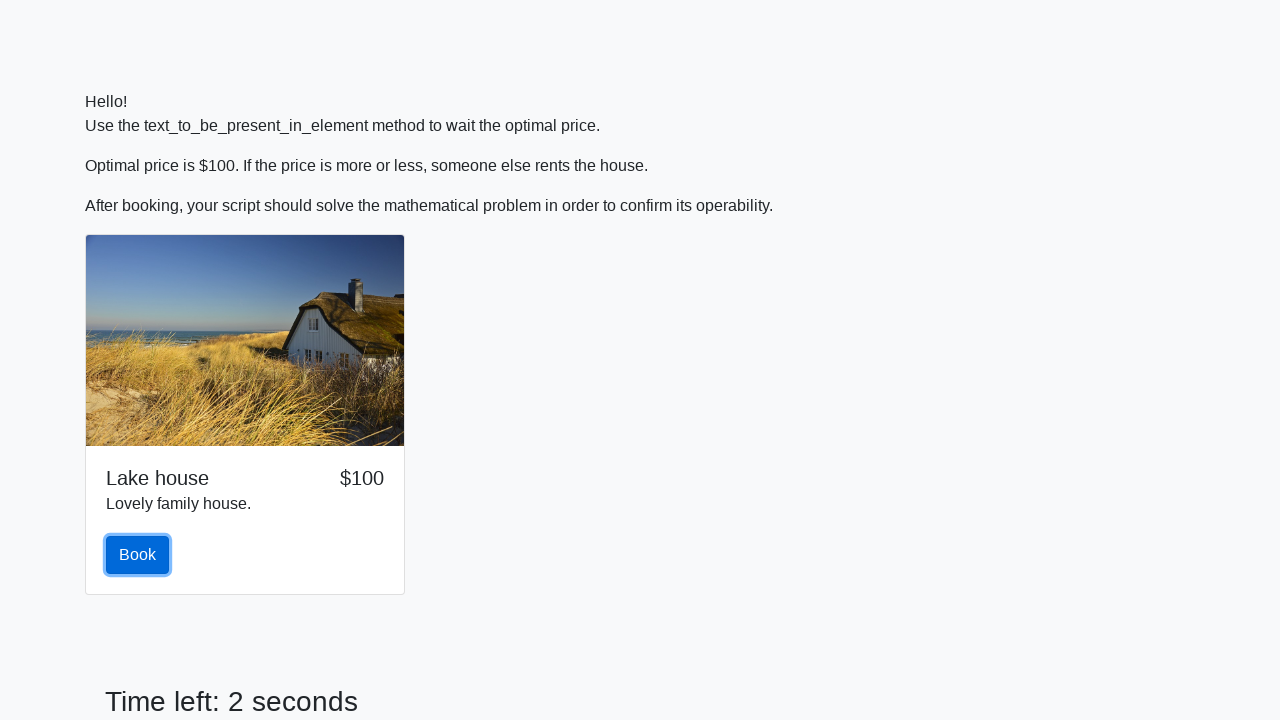

Calculated math answer using logarithm and sine functions
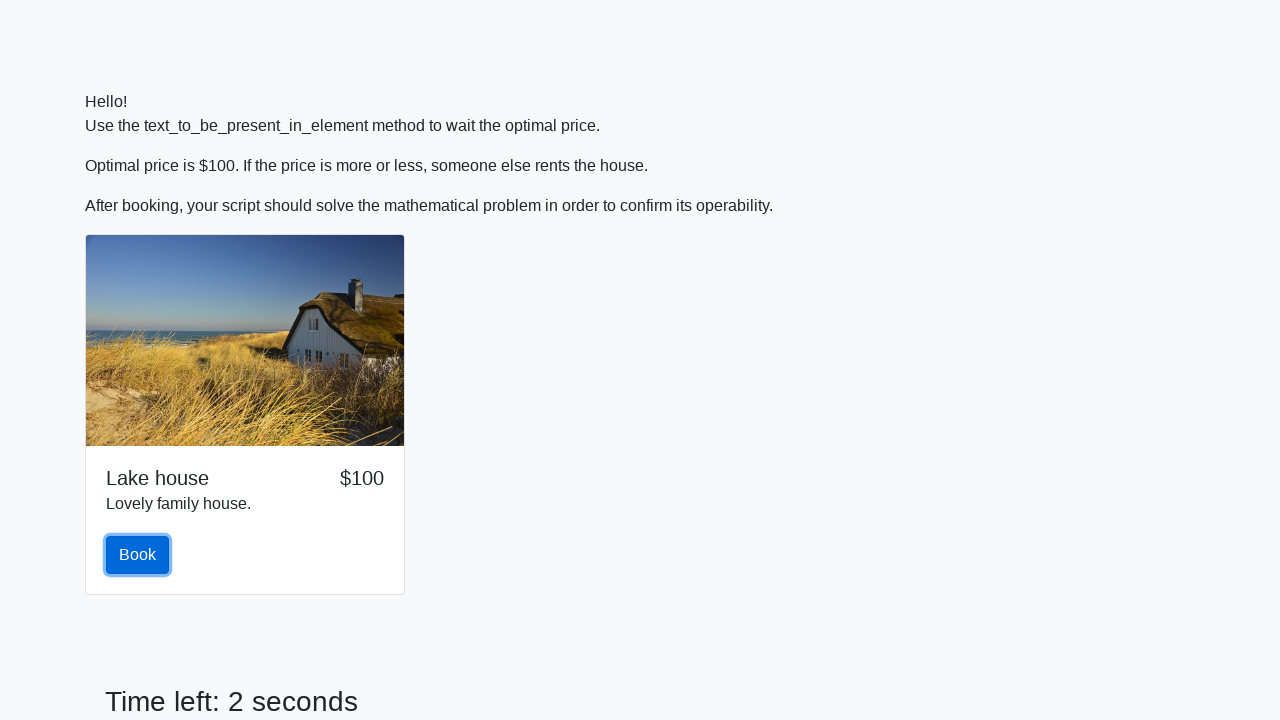

Scrolled down 200 pixels to reveal input field
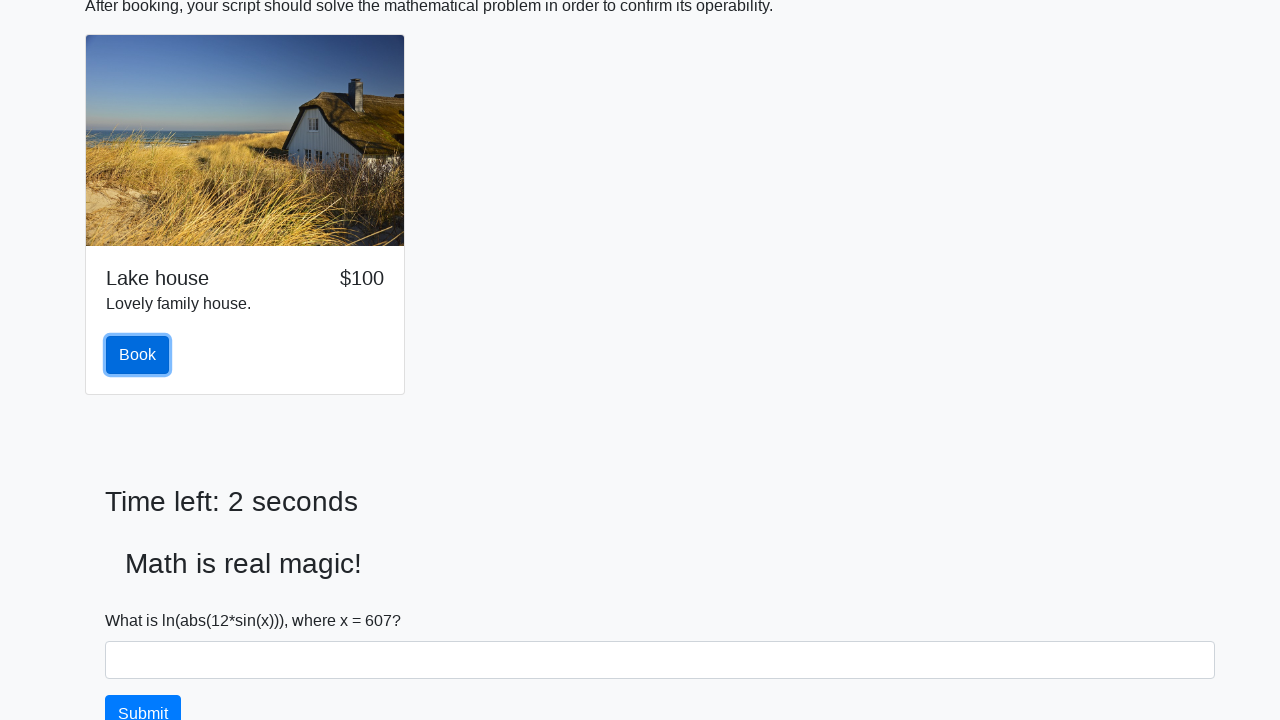

Filled answer field with calculated result on input[name='text']
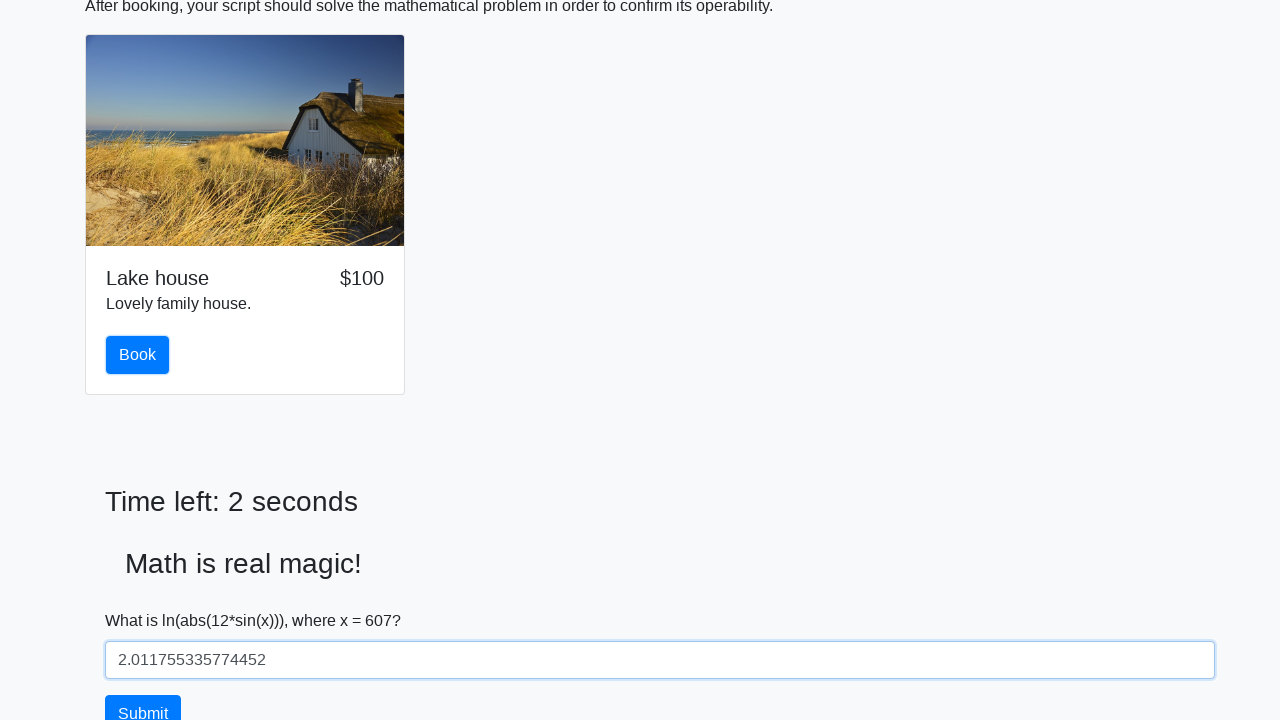

Clicked solve button to submit answer at (143, 701) on #solve
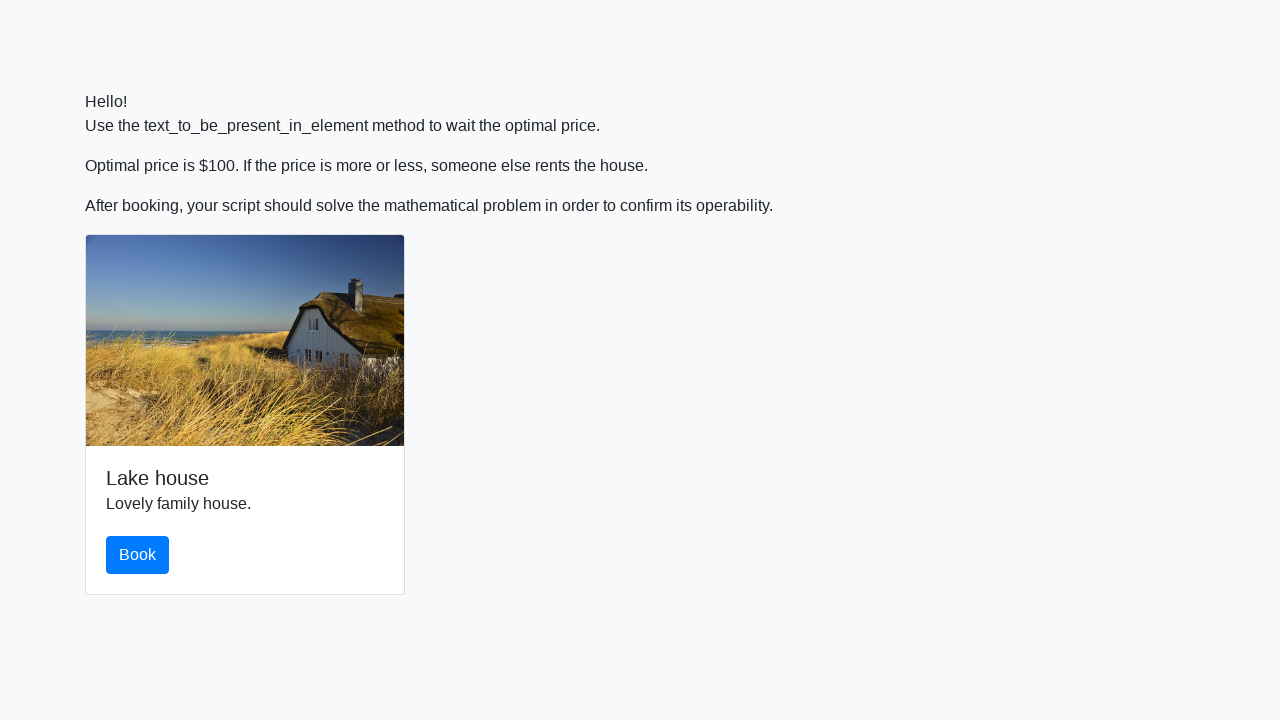

Waited 500ms for alert to appear
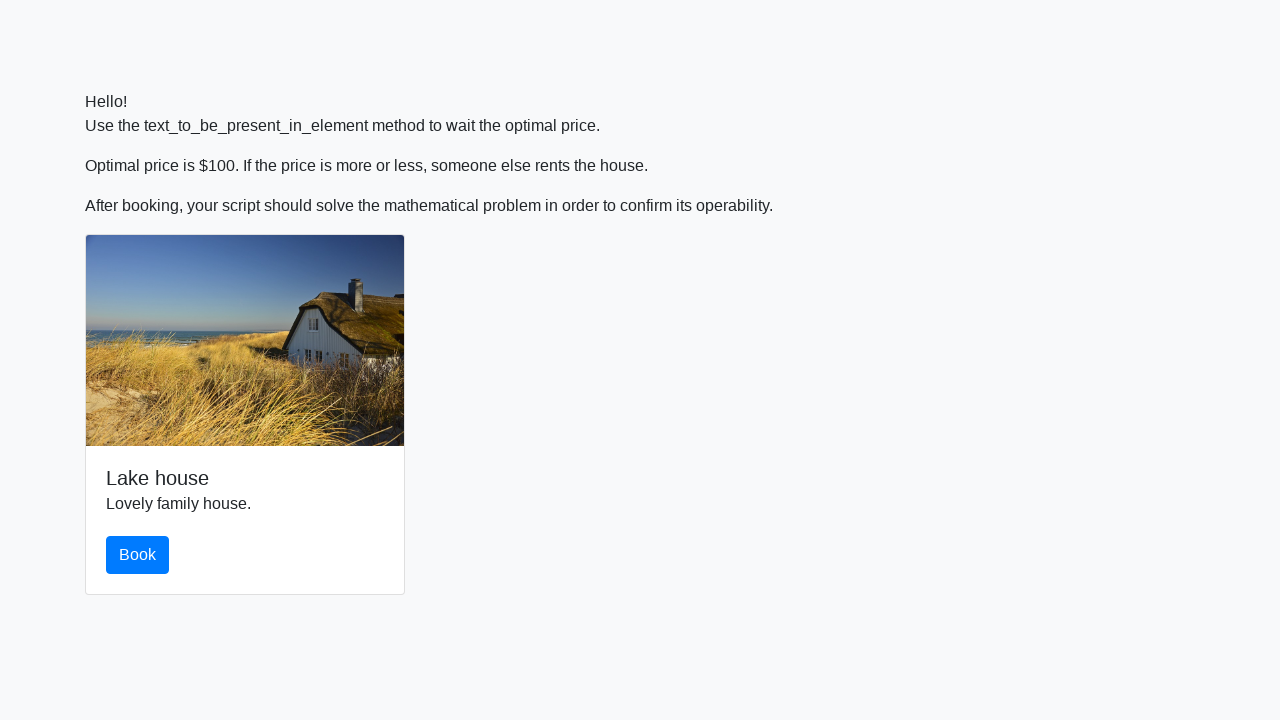

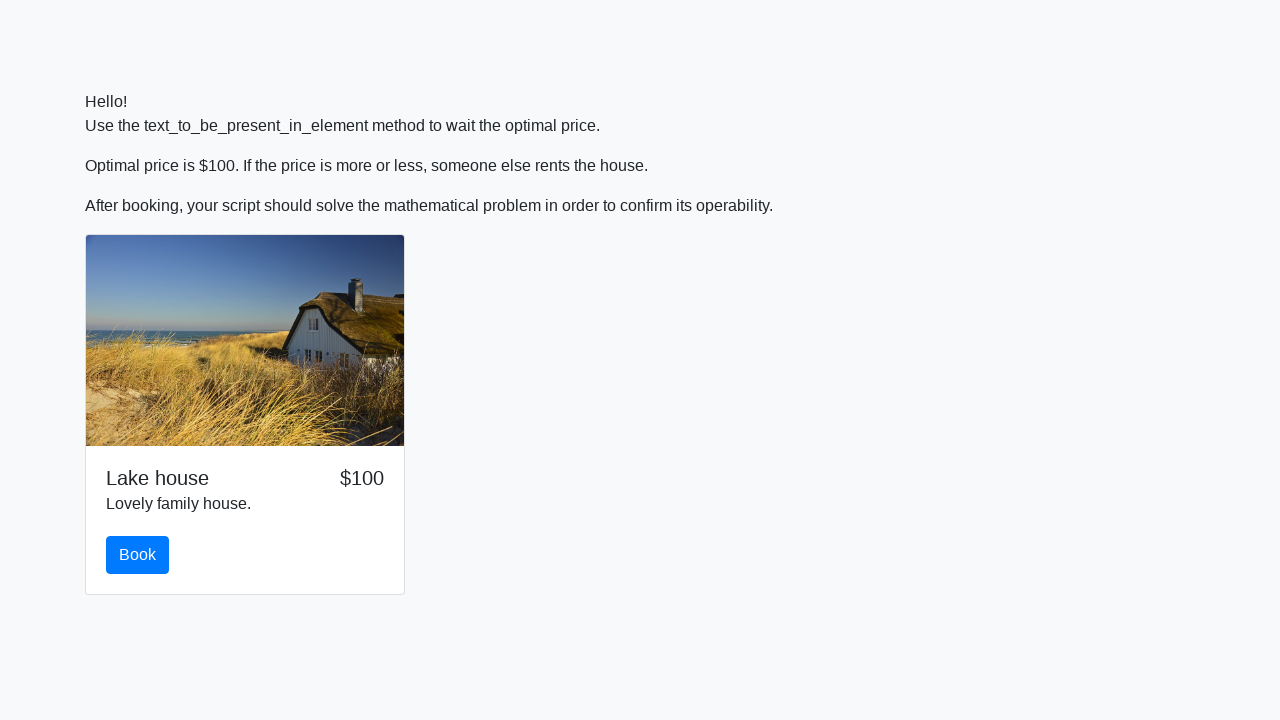